Tests alert confirmation dialog by clicking the confirm button and dismissing the alert

Starting URL: https://demoqa.com/alerts

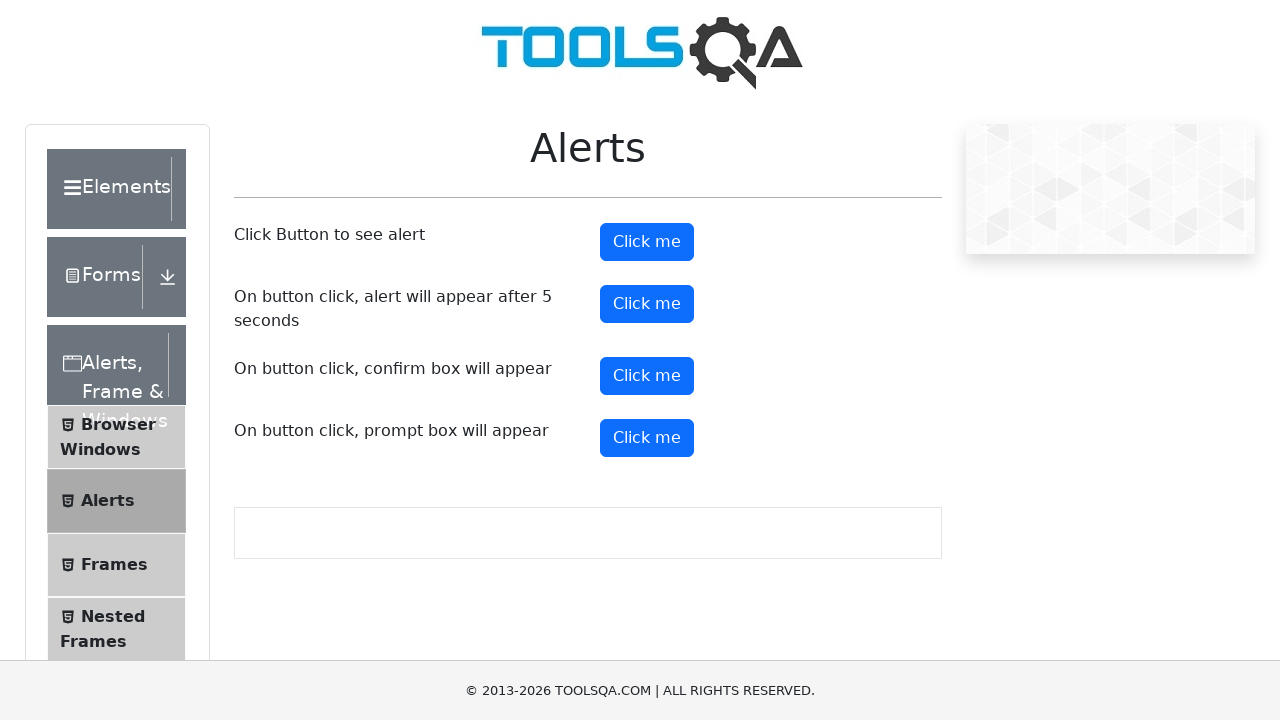

Clicked confirm button to trigger alert dialog at (647, 376) on #confirmButton
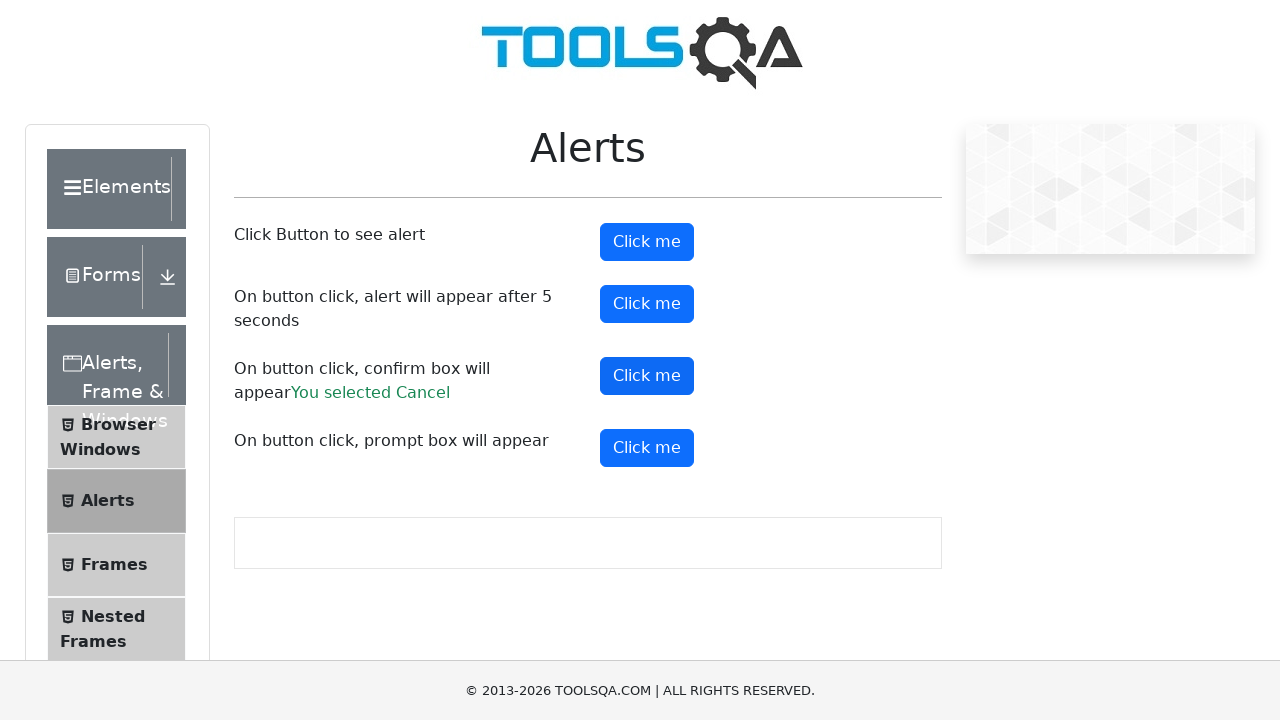

Set up dialog handler to dismiss confirmation dialog
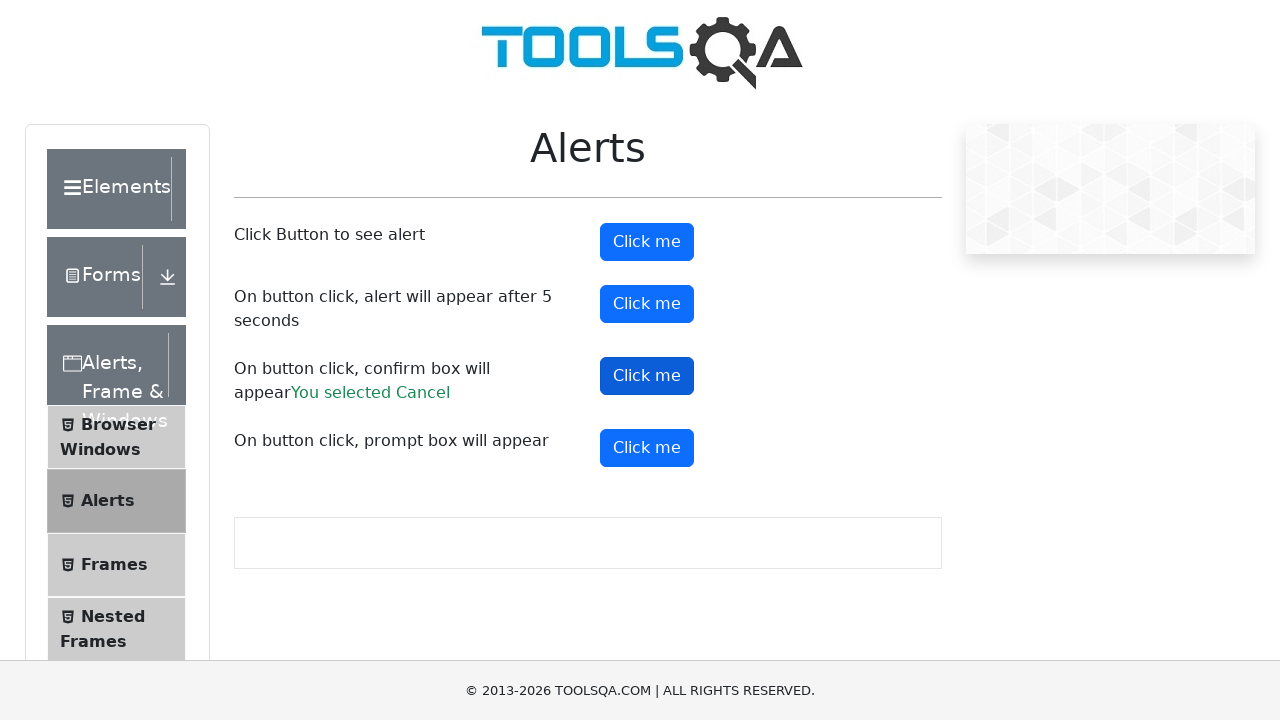

Clicked confirm button again to trigger dialog or confirmed button is no longer visible
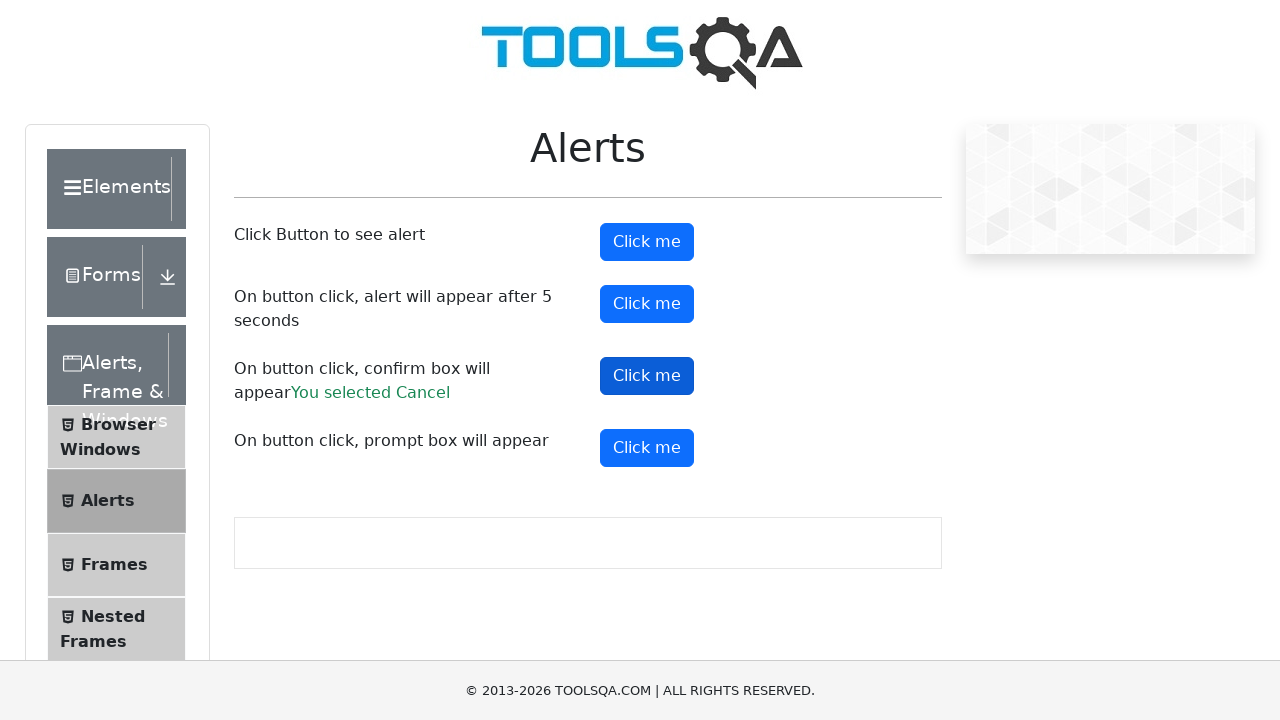

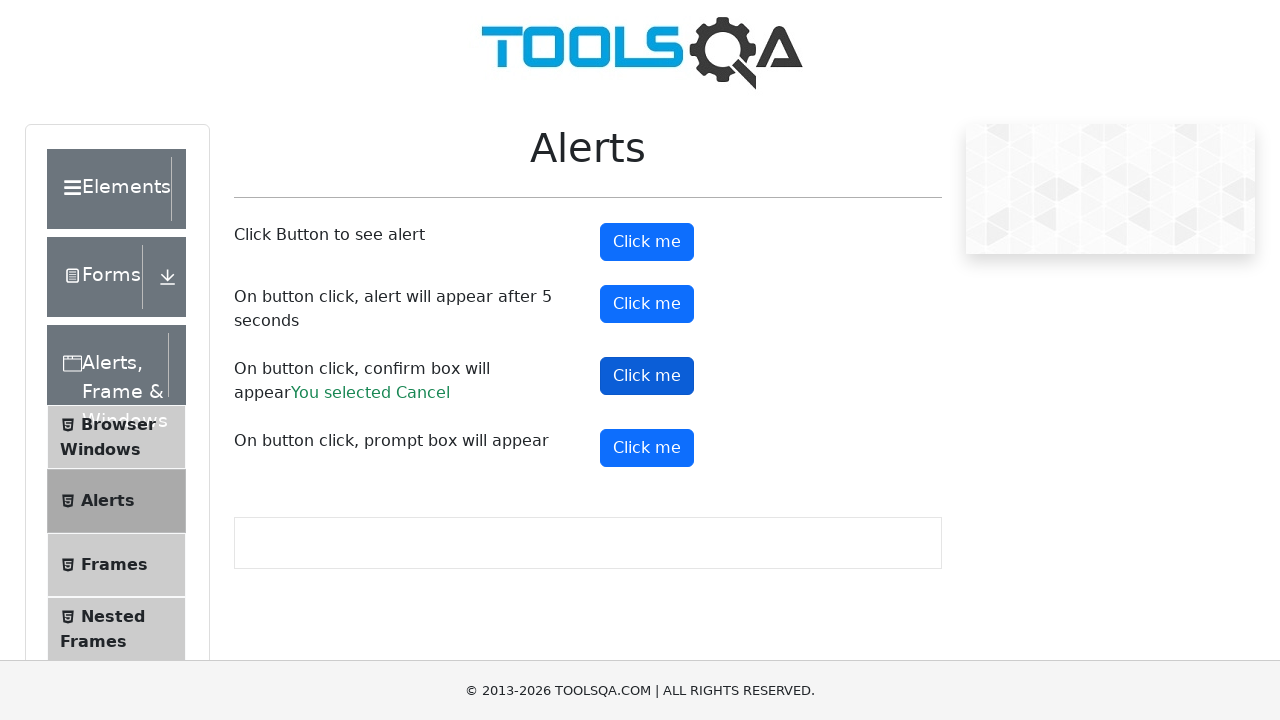